Tests JavaScript alert handling by triggering an alert, verifying its text, and accepting it

Starting URL: https://the-internet.herokuapp.com/javascript_alerts

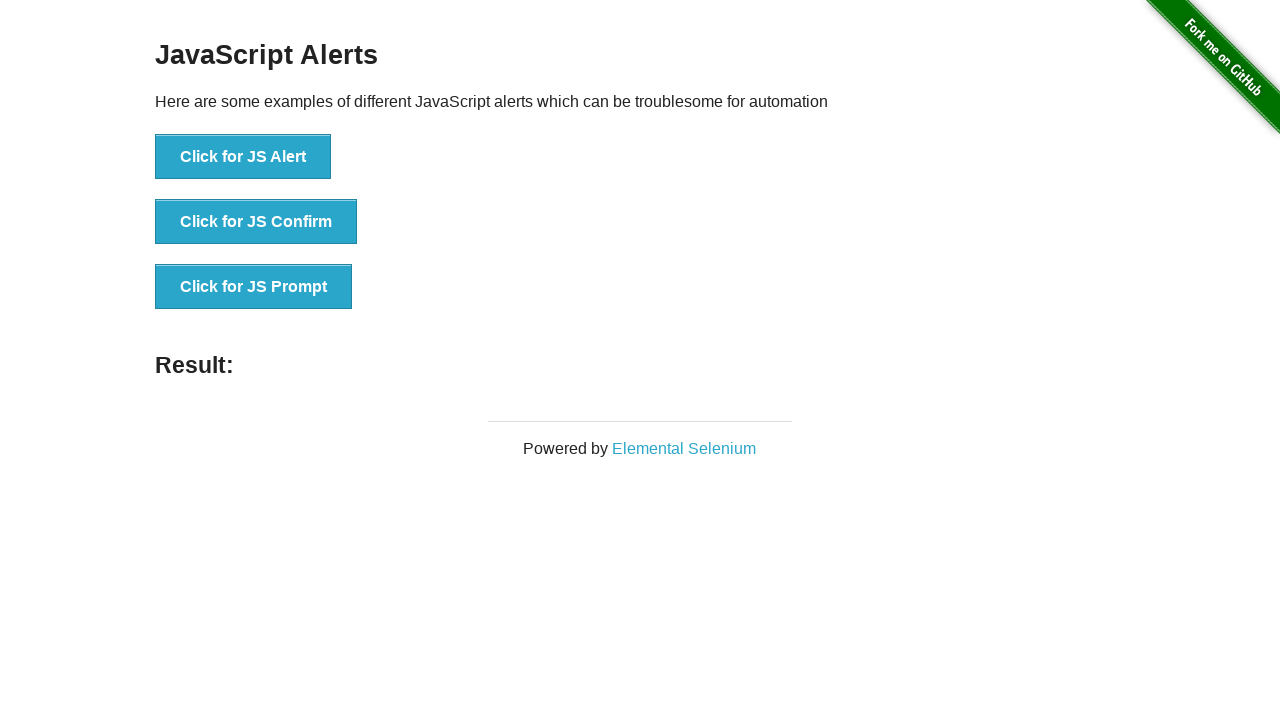

Clicked button to trigger JavaScript alert at (243, 157) on #content > div > ul > li:nth-child(1) > button
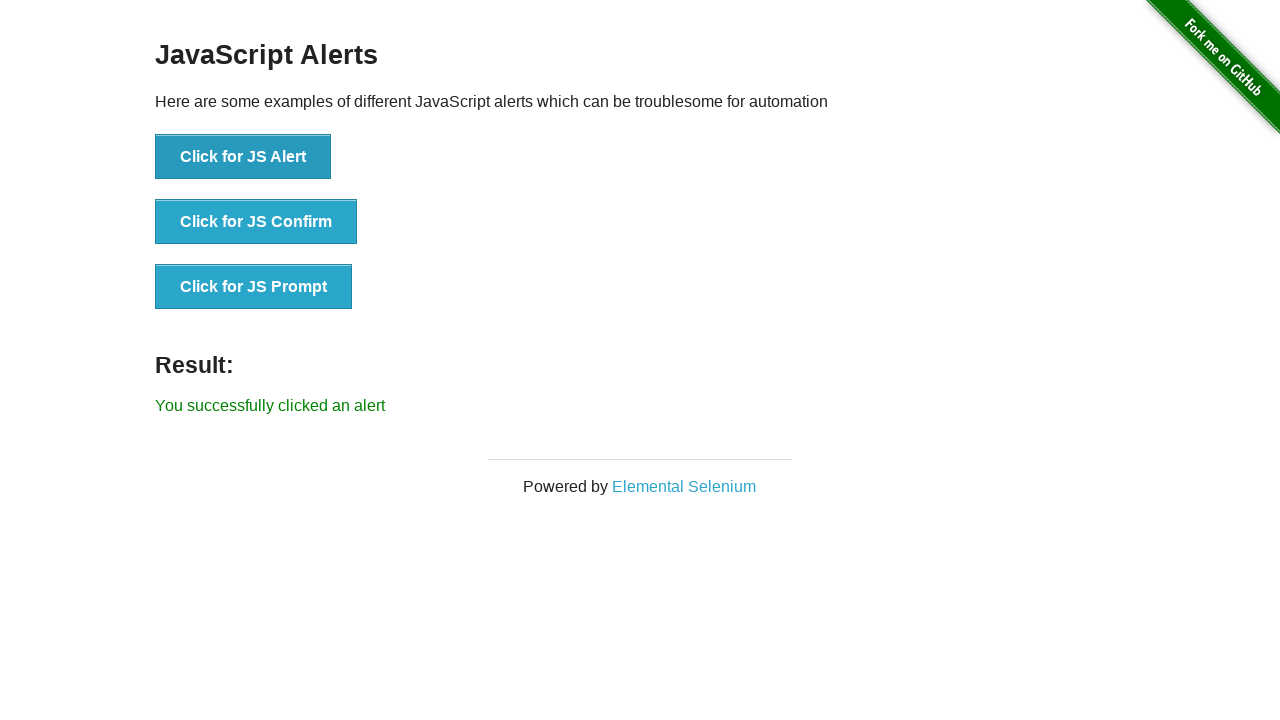

Set up dialog handler to accept alerts
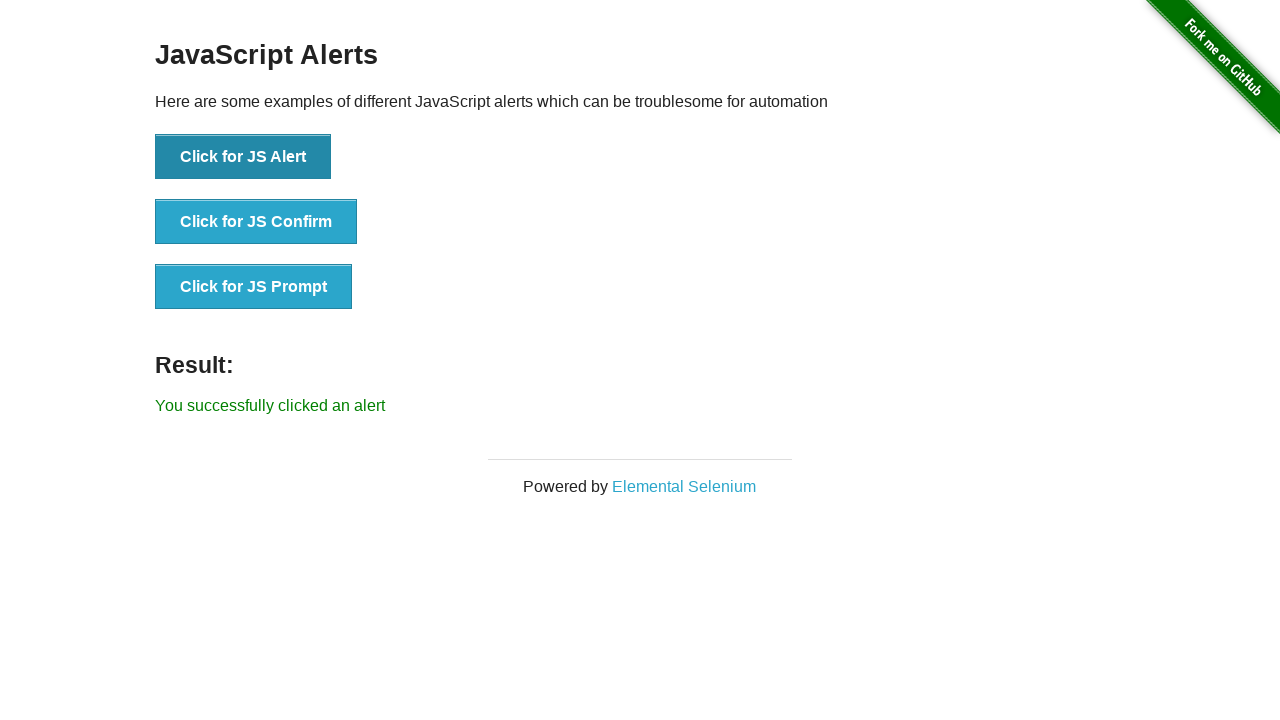

Verified alert result message appeared on page
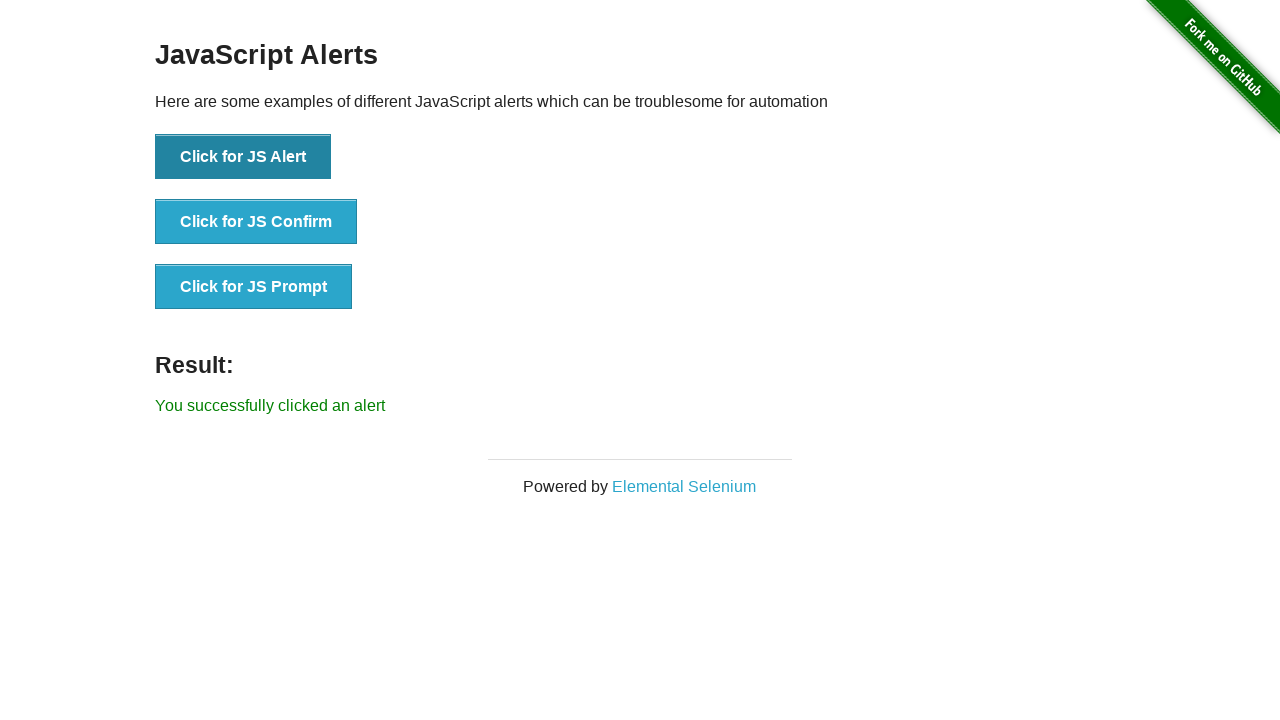

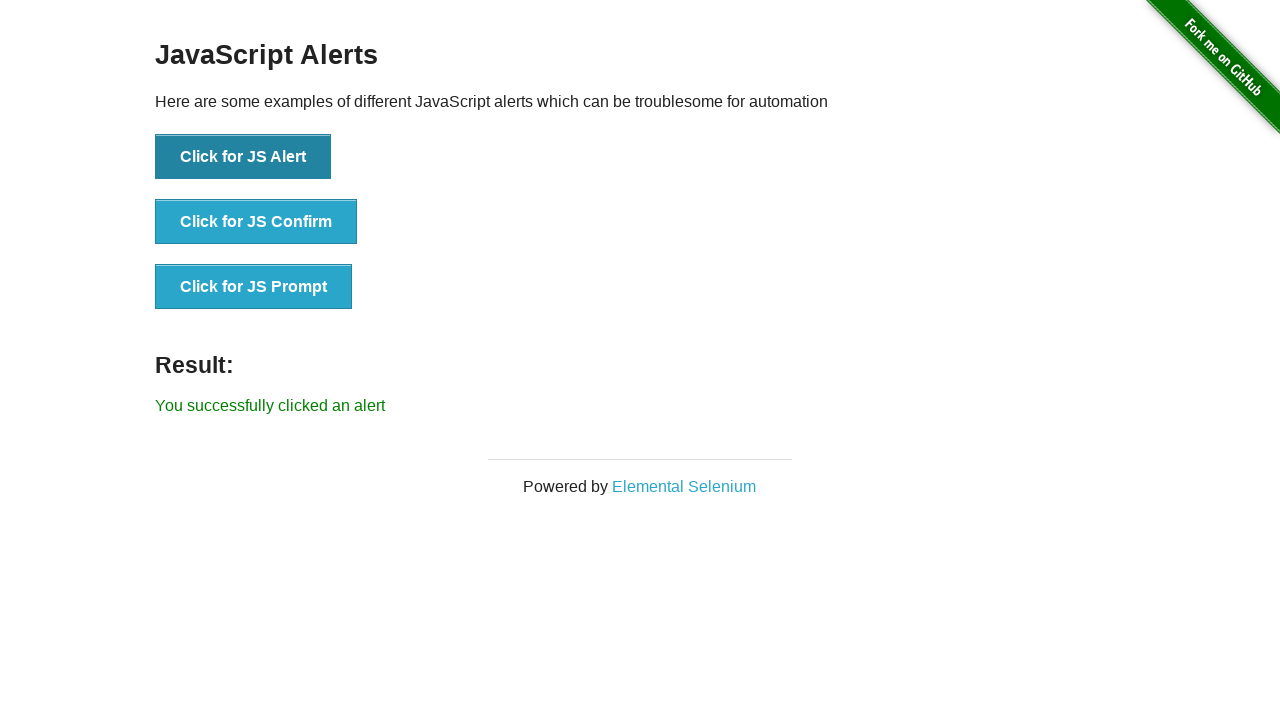